Tests checkbox interaction on a practice form by scrolling down and clicking every odd-indexed checkbox (2nd, 4th, 6th, etc. in human counting).

Starting URL: https://www.techlistic.com/p/selenium-practice-form.html

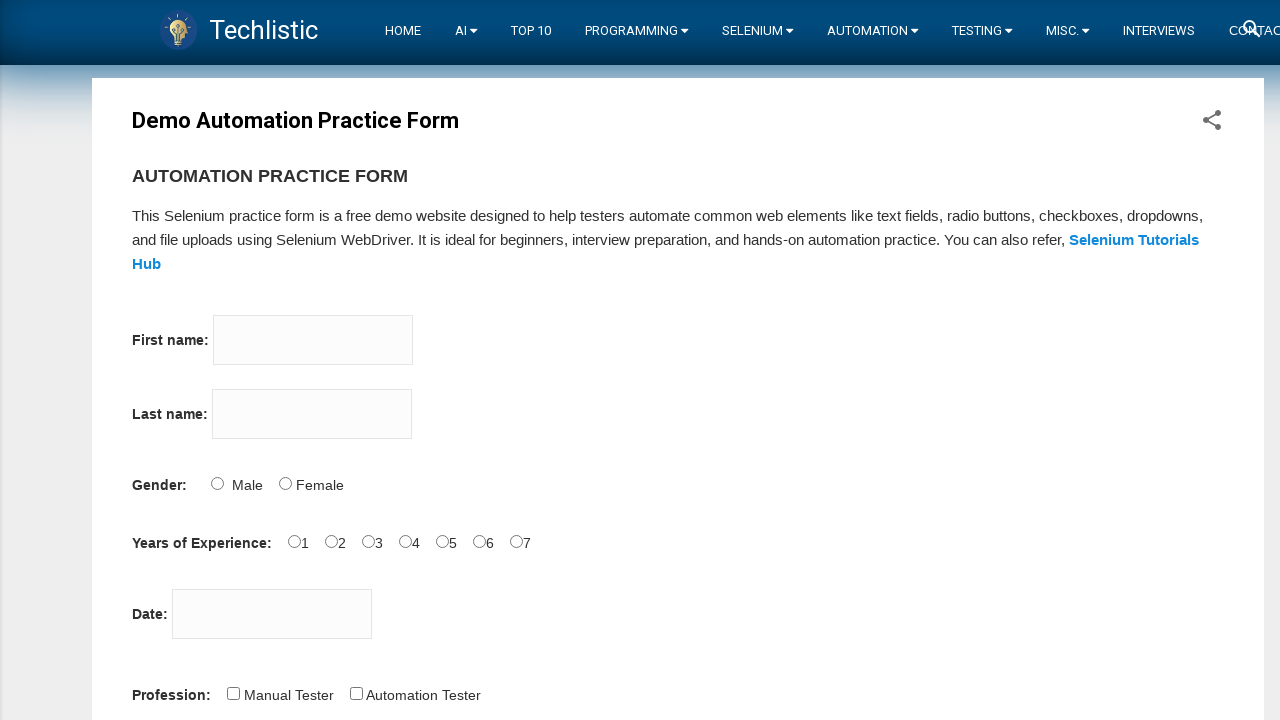

Scrolled down 900px to reveal checkboxes
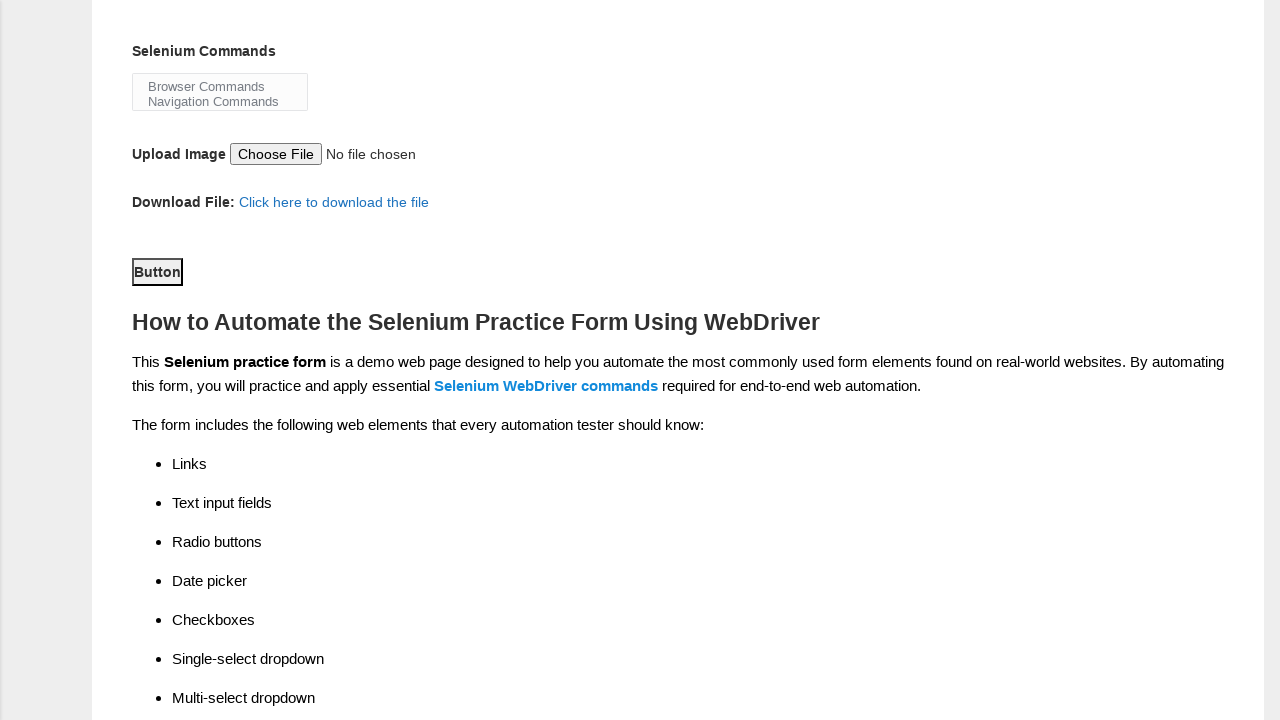

Checkboxes became visible
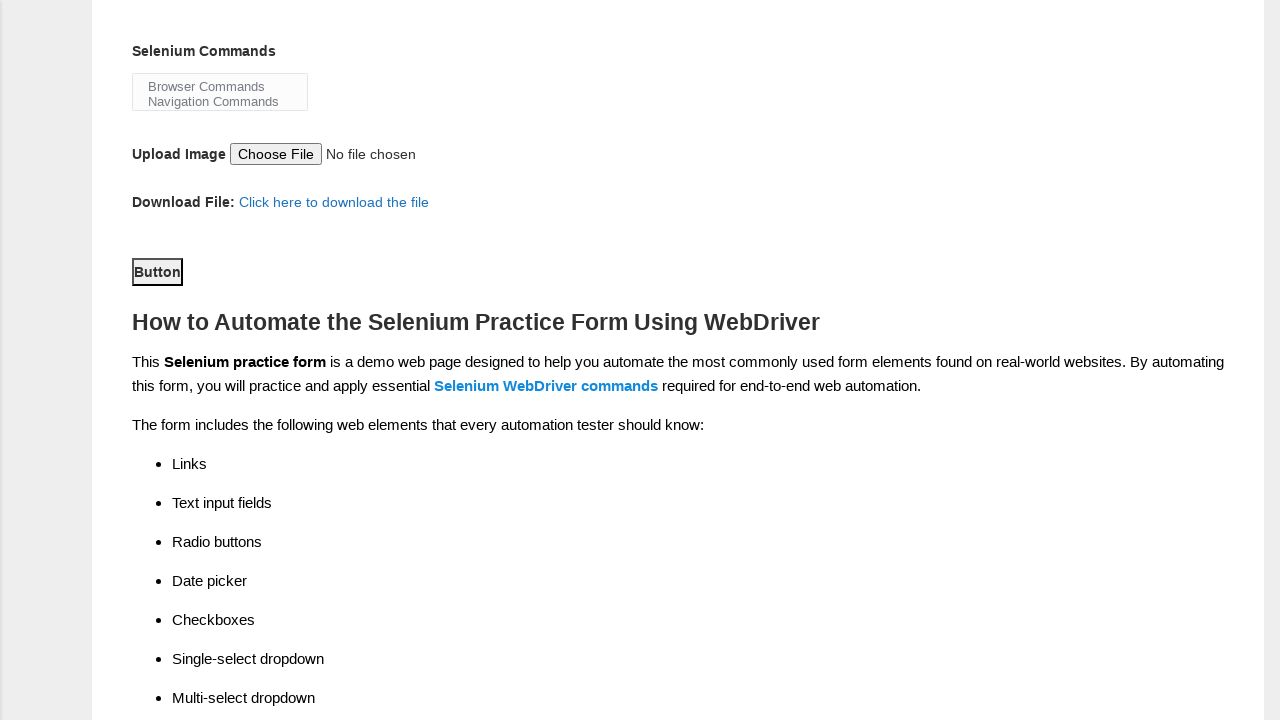

Located all checkbox elements
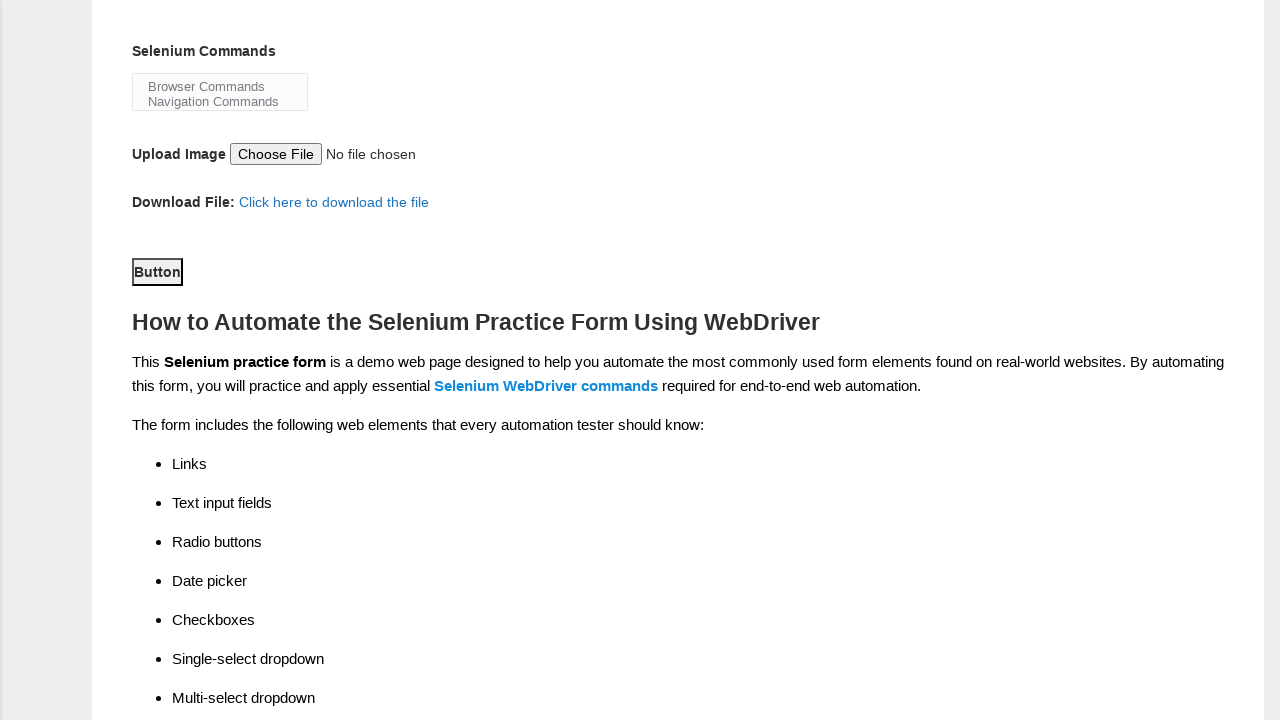

Found 5 checkboxes total
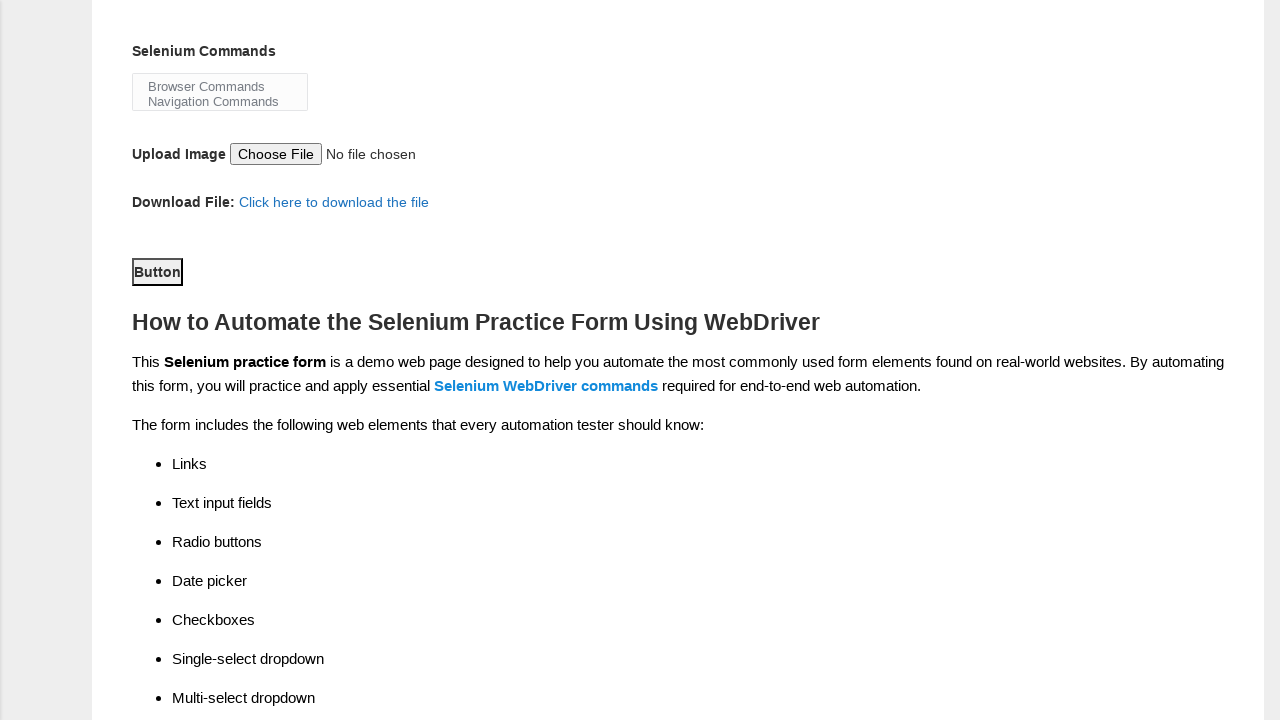

Clicked checkbox at index 1 (odd-indexed, 1th in human counting) at (356, 360) on input[type='checkbox'] >> nth=1
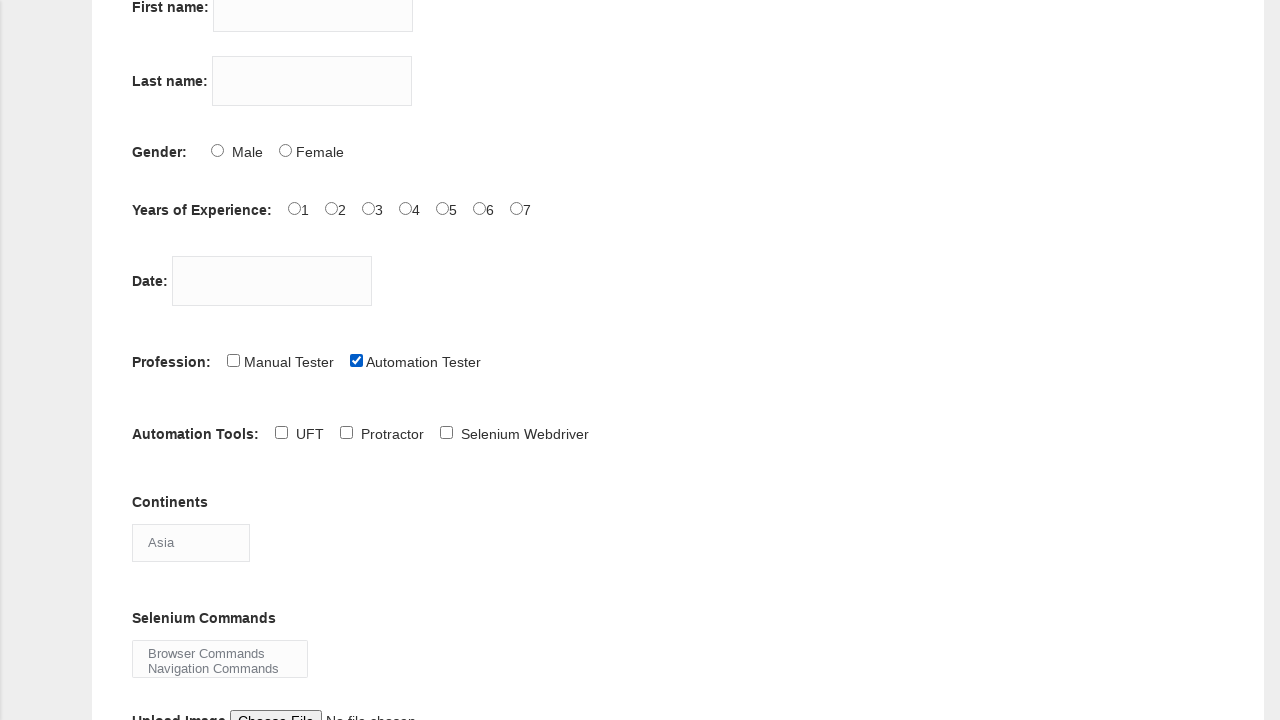

Clicked checkbox at index 3 (odd-indexed, 2th in human counting) at (346, 432) on input[type='checkbox'] >> nth=3
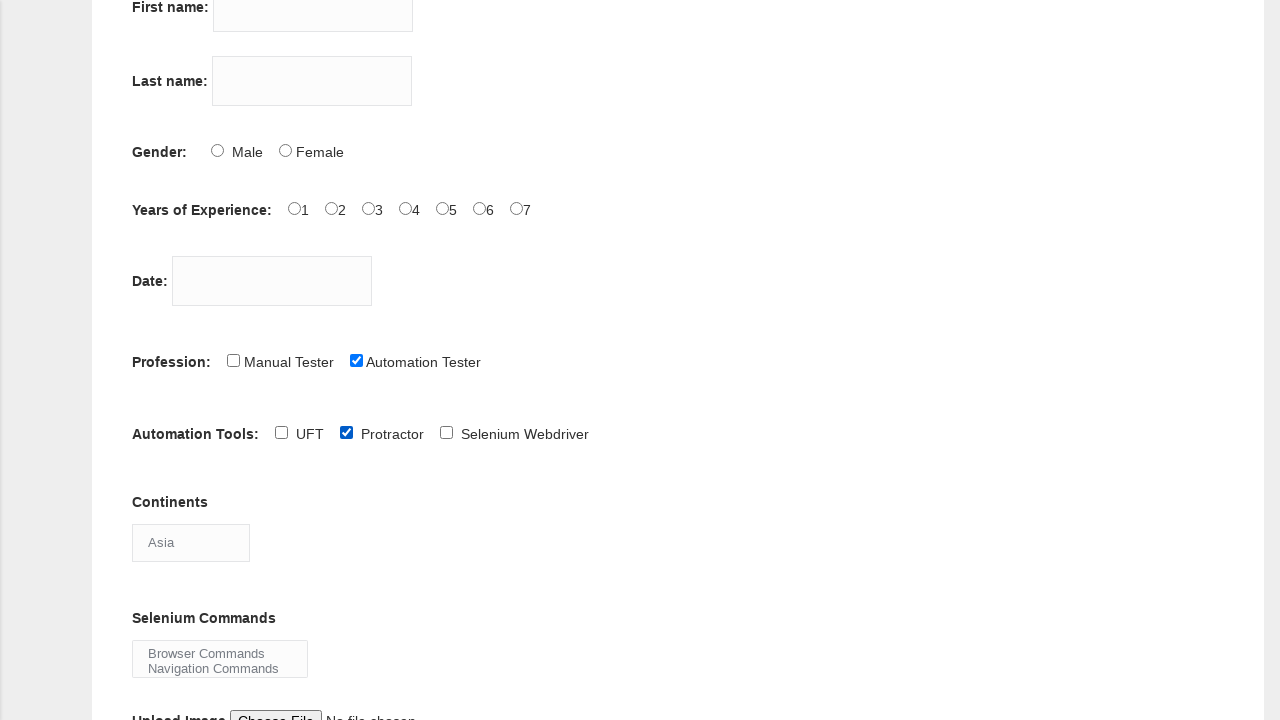

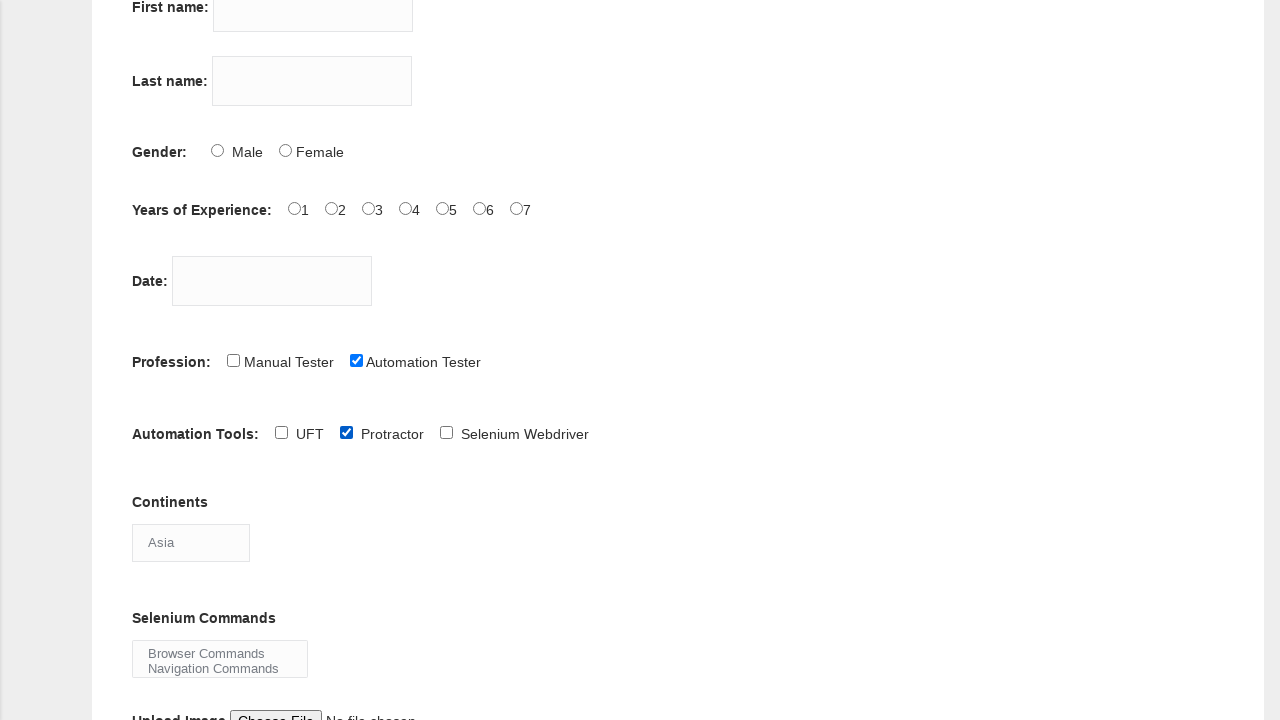